Verifies that the page title does not contain "youTube" (with capital T)

Starting URL: https://www.youtube.com

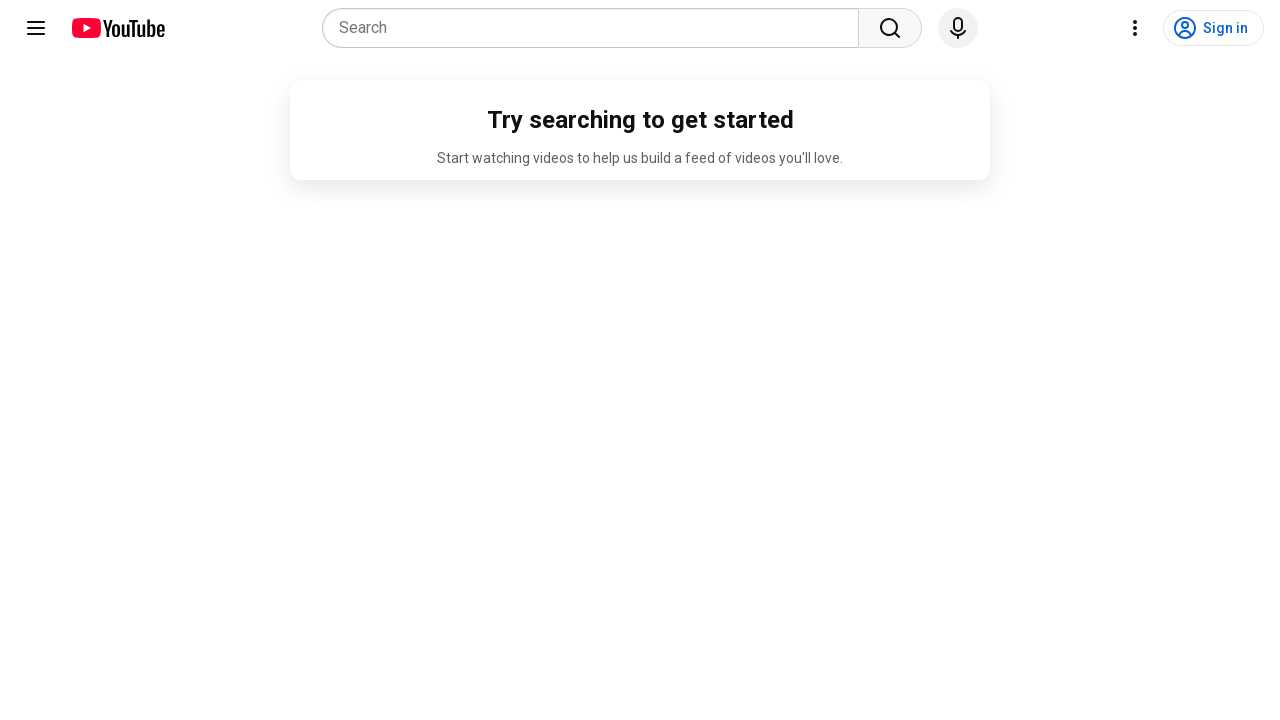

Navigated to https://www.youtube.com
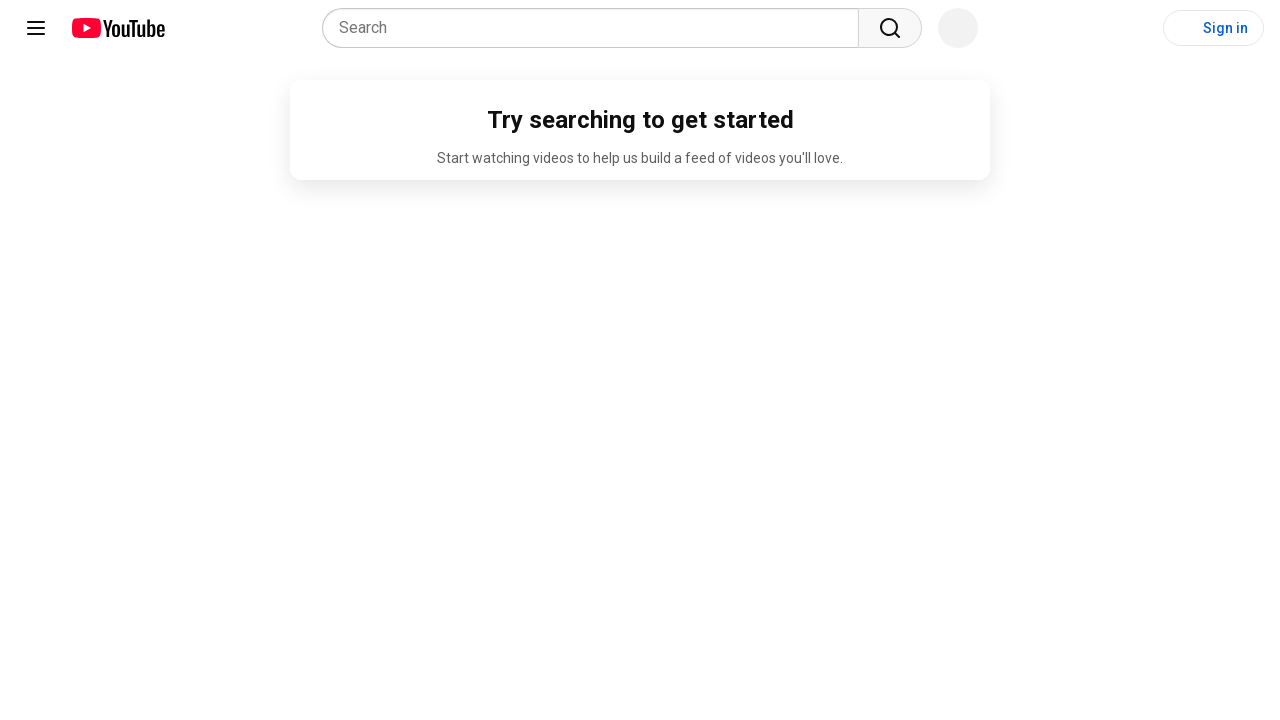

Retrieved page title: 'YouTube'
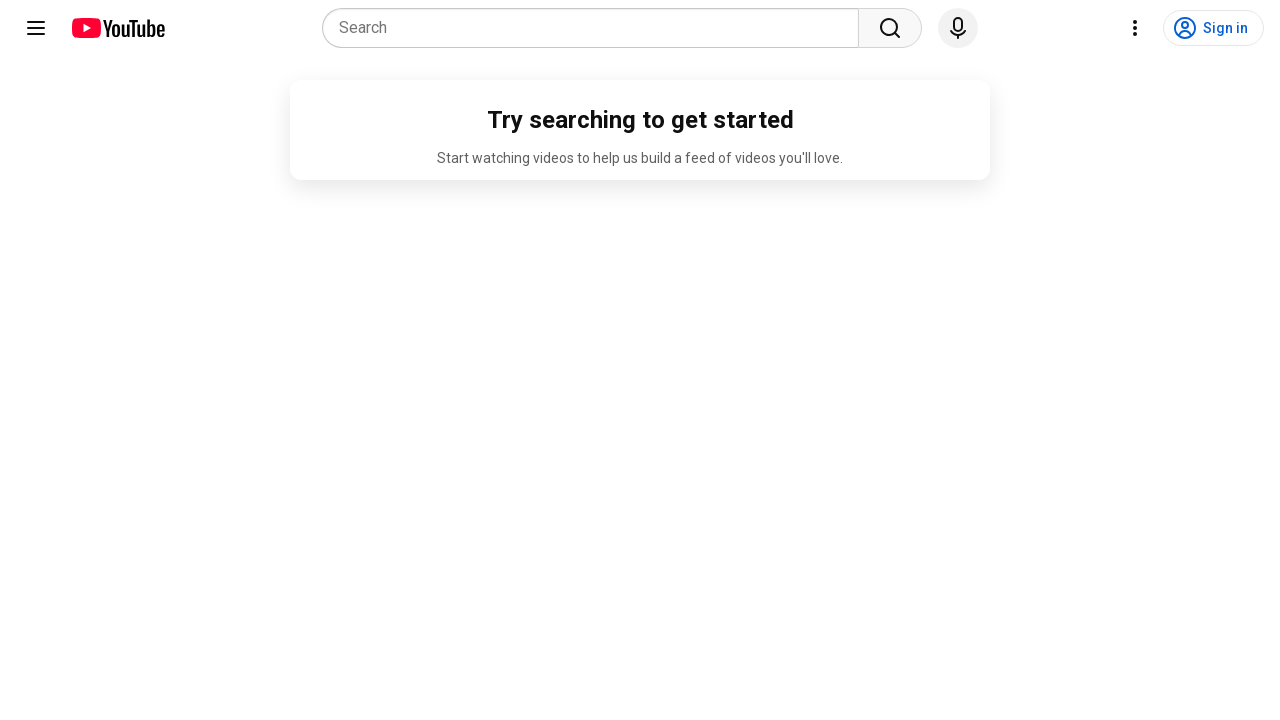

Verified that page title does not contain 'youTube' (with capital T)
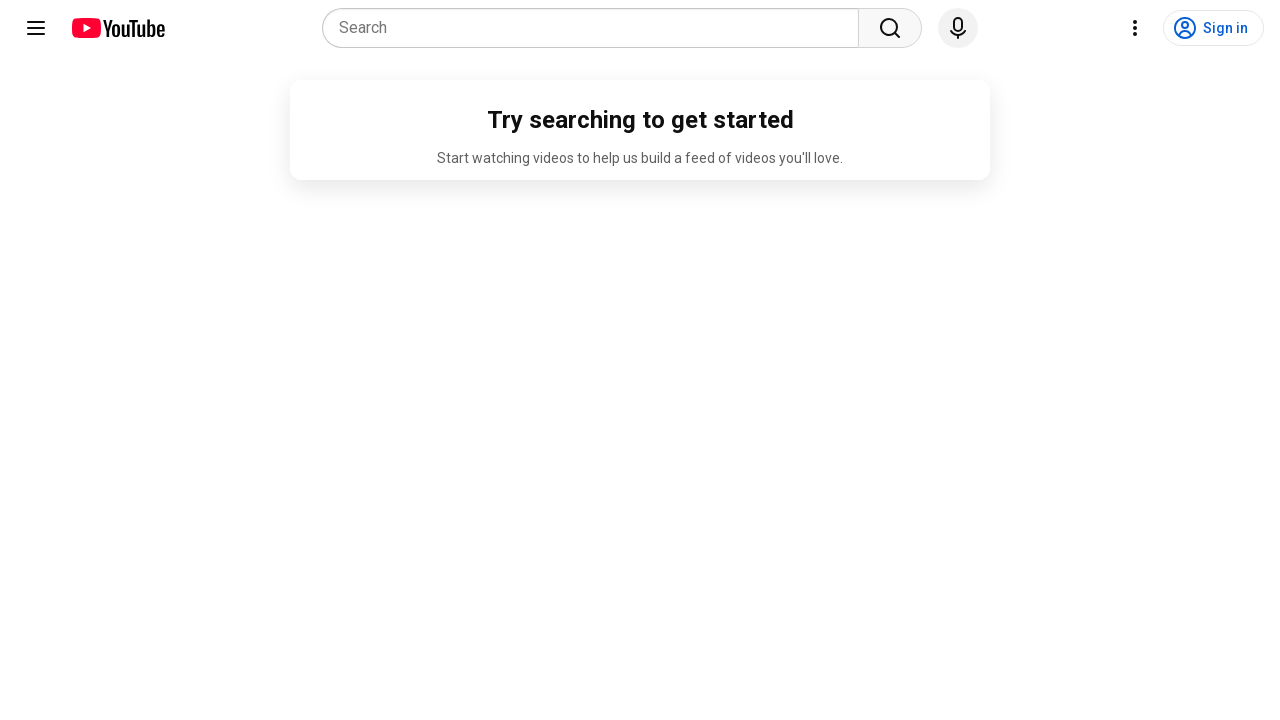

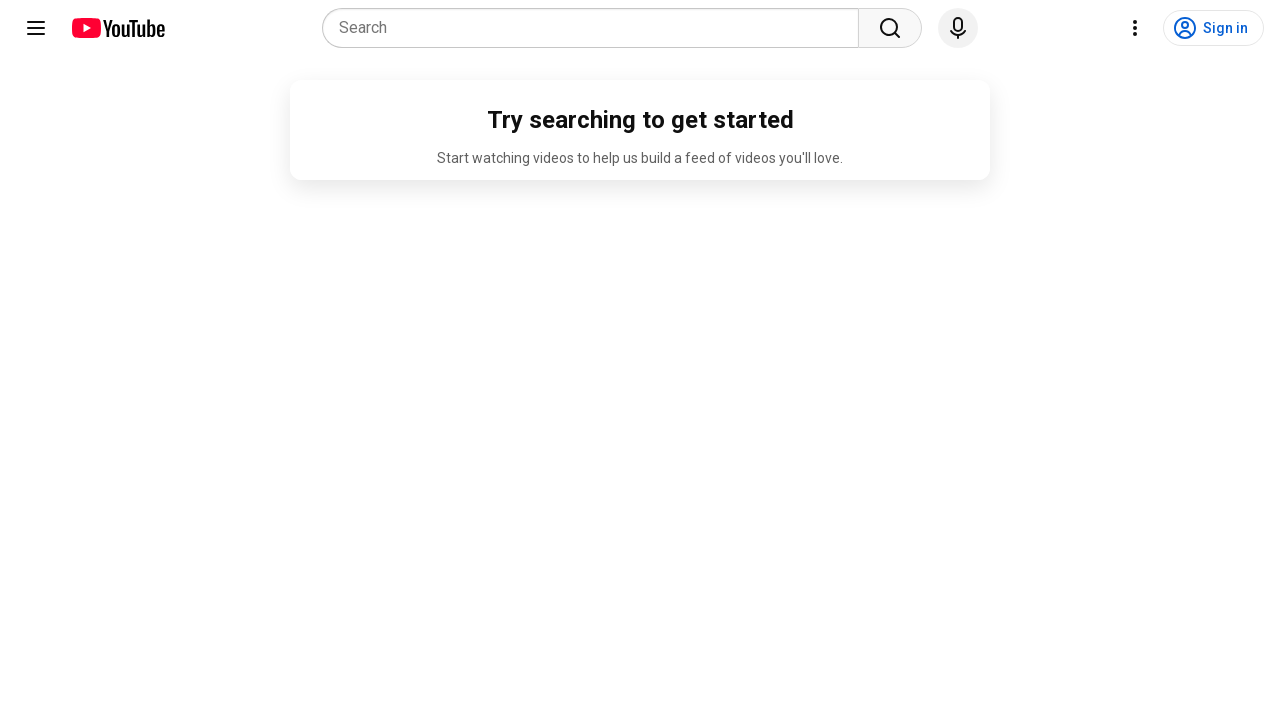